Tests drag and drop functionality by dragging element from column A to column B and verifying the elements have swapped positions

Starting URL: http://the-internet.herokuapp.com/drag_and_drop

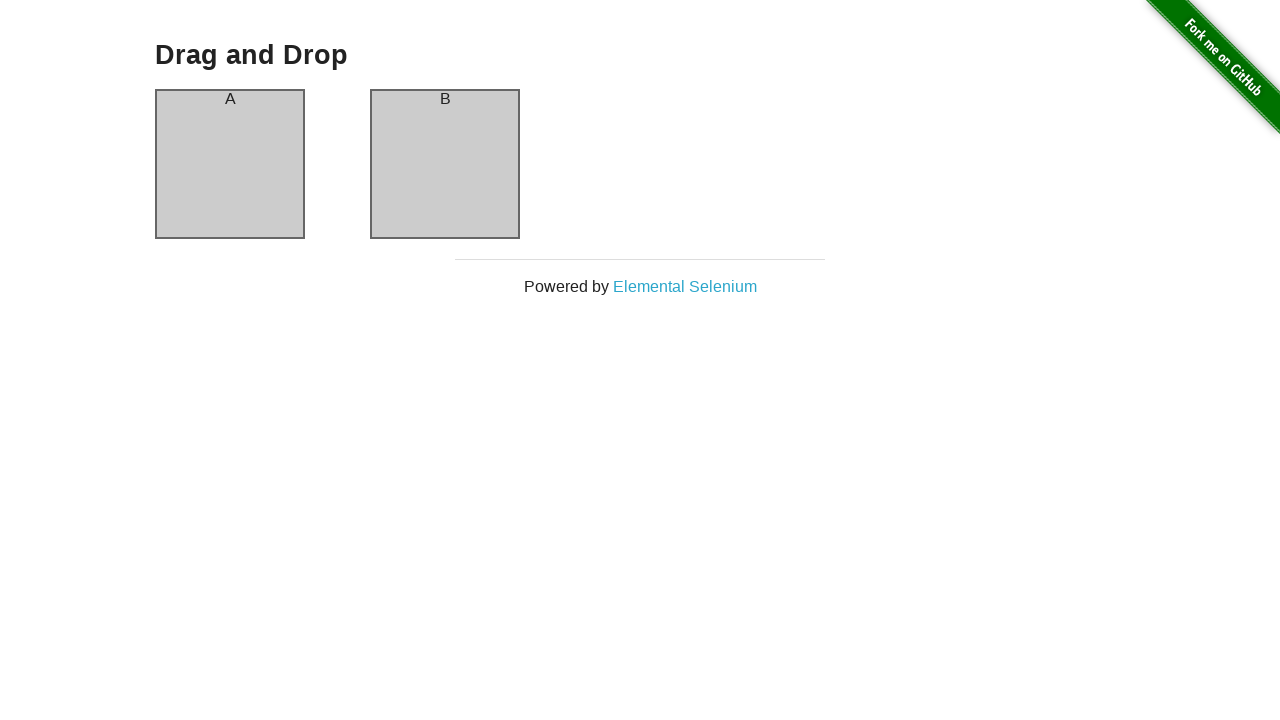

Located source element in column A
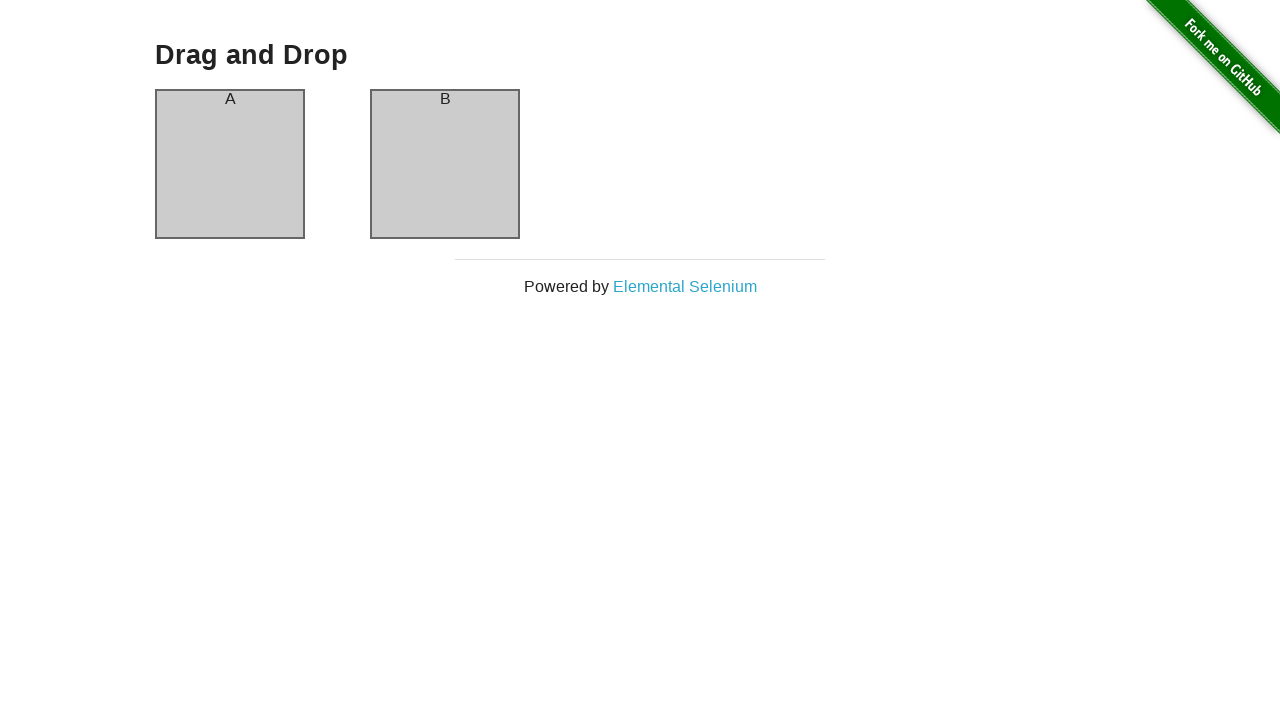

Located target element in column B
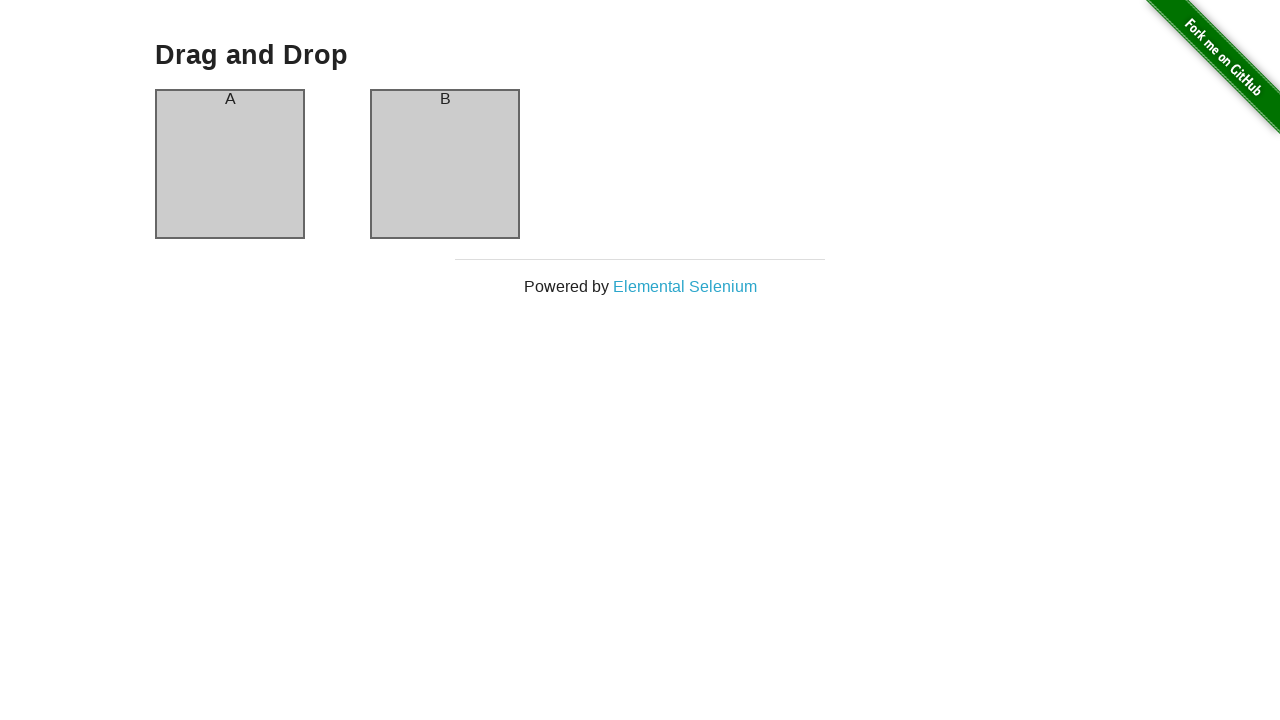

Dragged element from column A to column B at (445, 164)
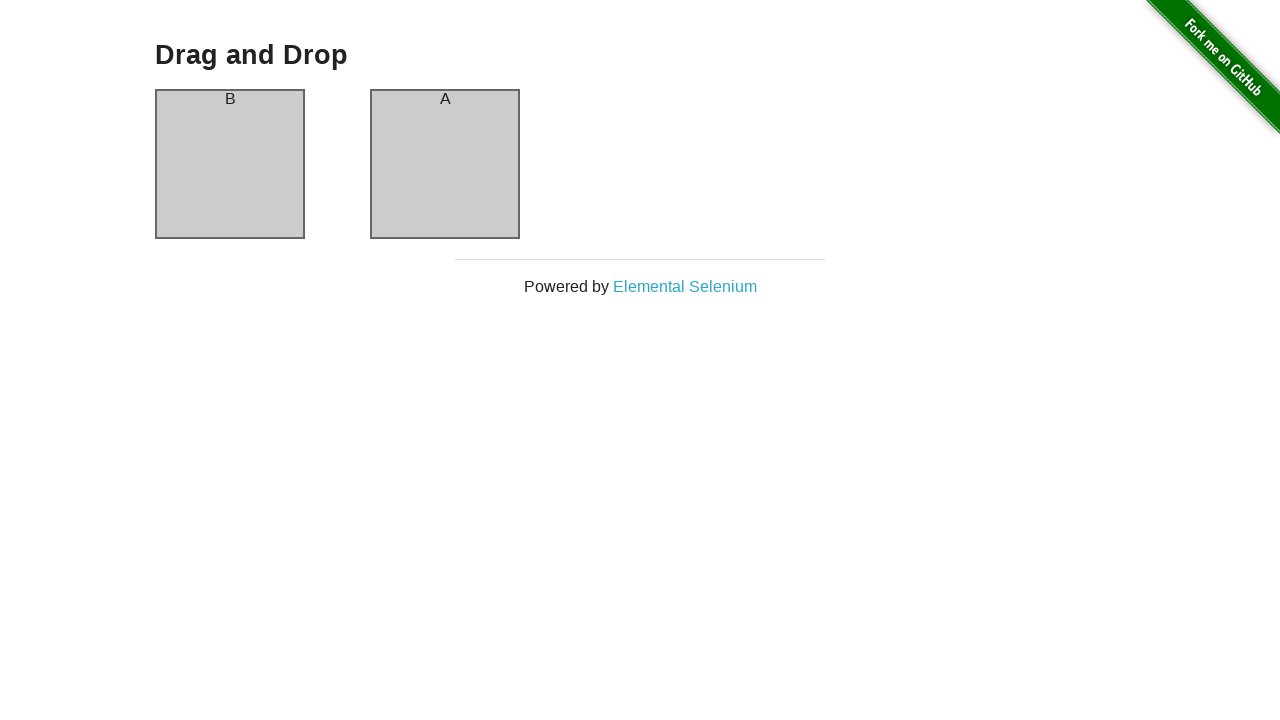

Verified elements have swapped positions - column A now contains B
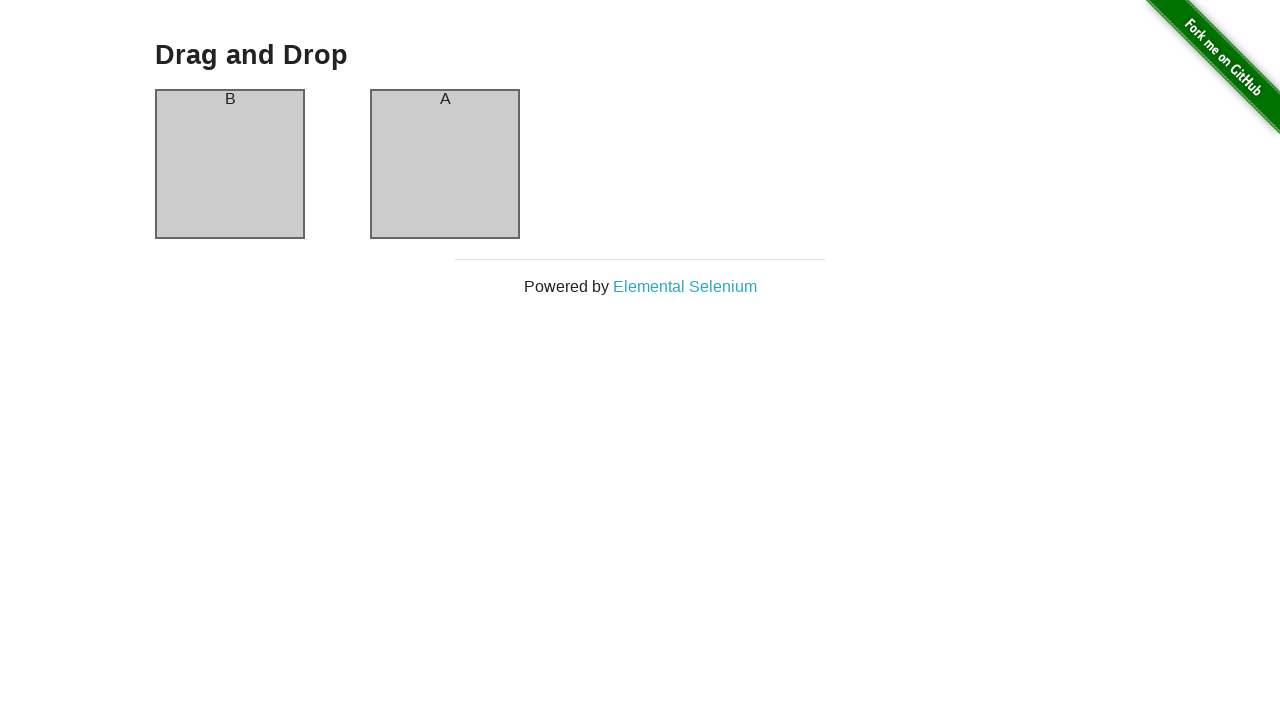

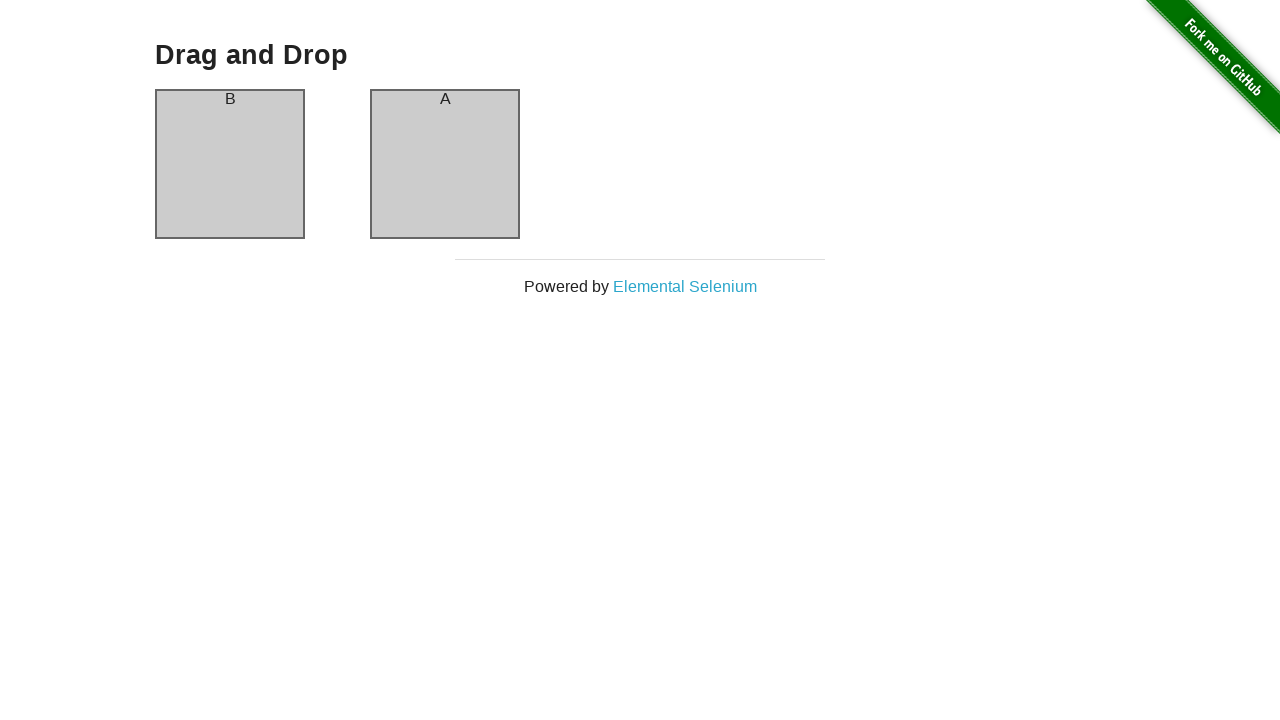